Tests JavaScript alert handling by triggering alert, confirm, and prompt dialogs, accepting/dismissing them, and verifying the result messages. Tests alert acceptance, confirm acceptance and dismissal, and prompt text entry.

Starting URL: https://the-internet.herokuapp.com/javascript_alerts

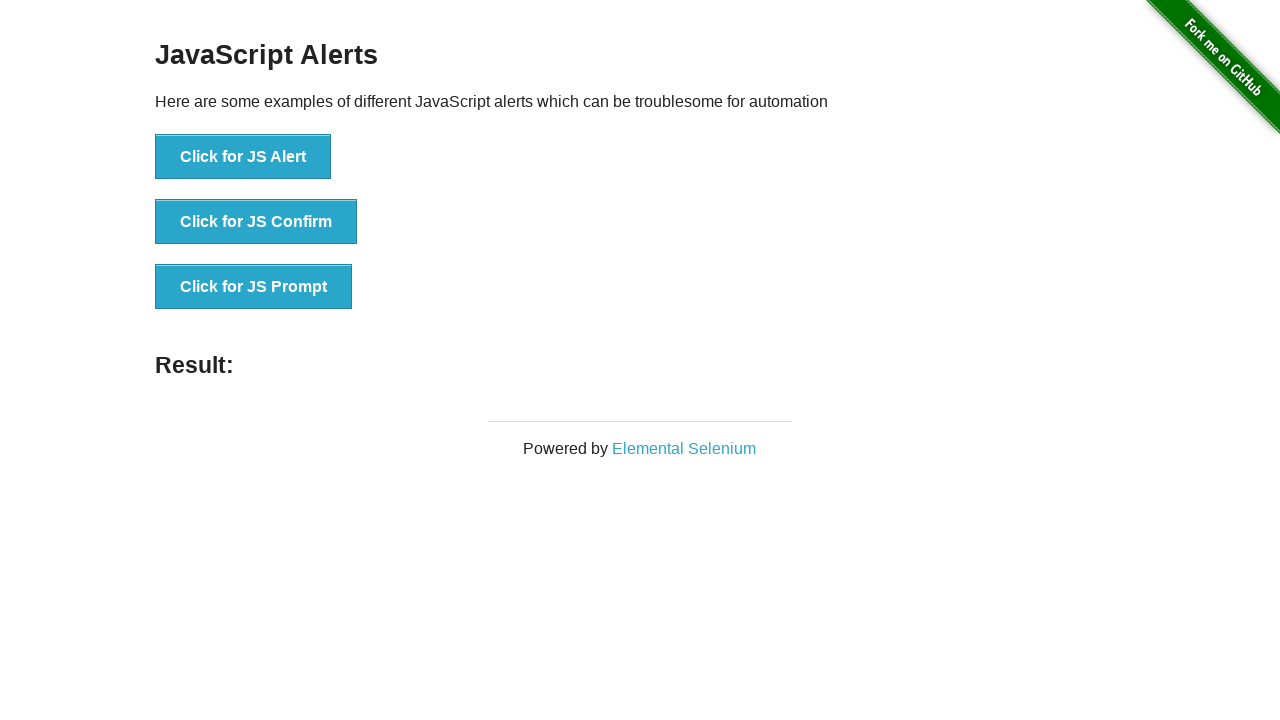

Clicked JS Alert button at (243, 157) on .example > ul > li:nth-child(1) > button
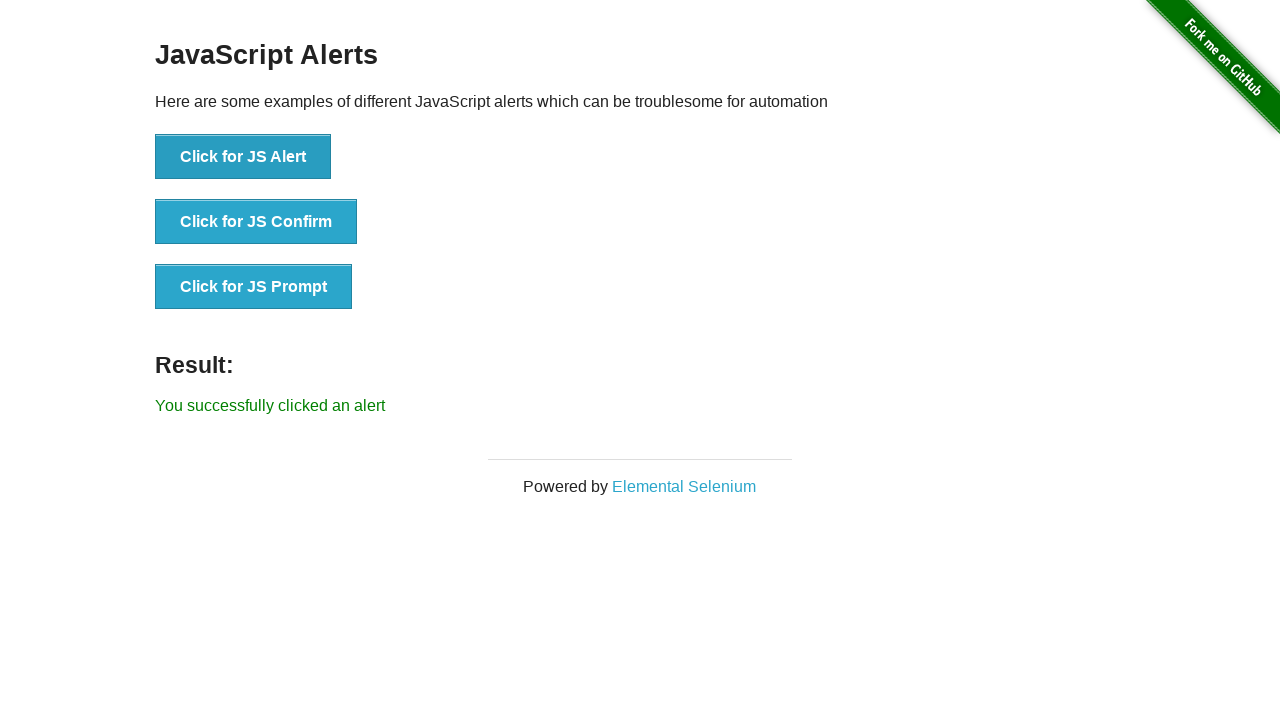

Set up dialog handler to accept alerts
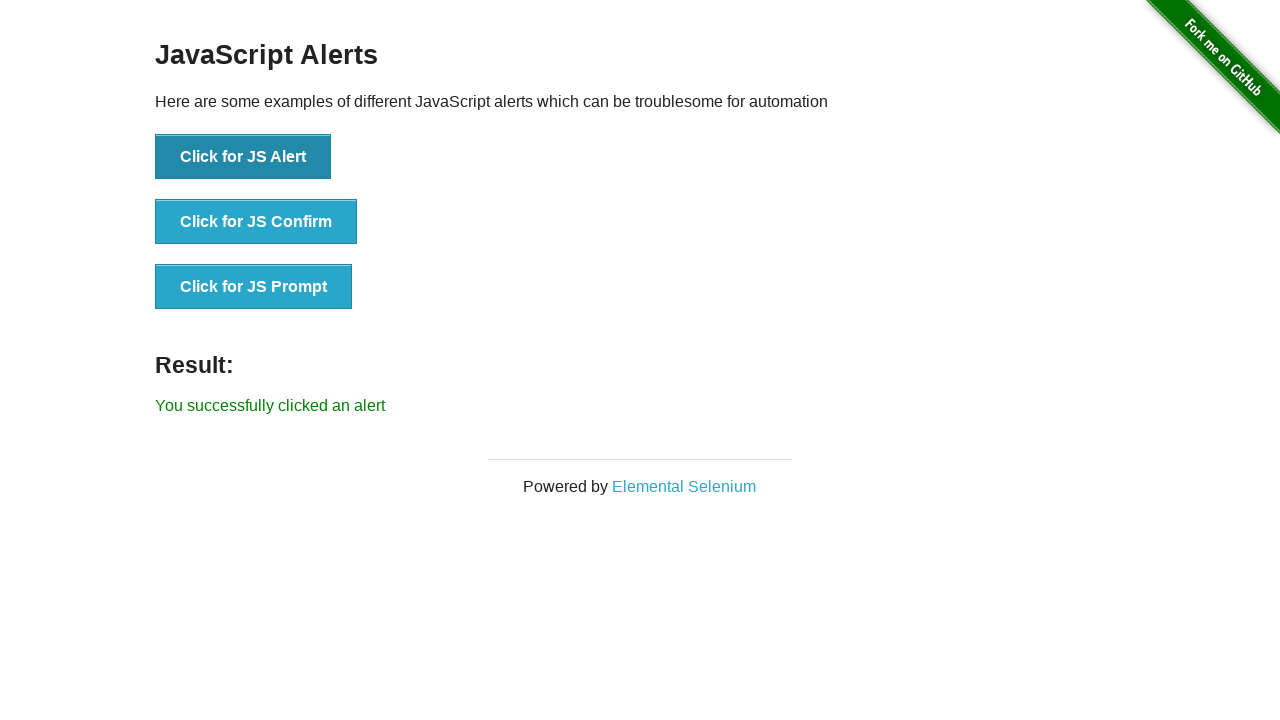

Clicked JS Alert button again with handler active at (243, 157) on .example > ul > li:nth-child(1) > button
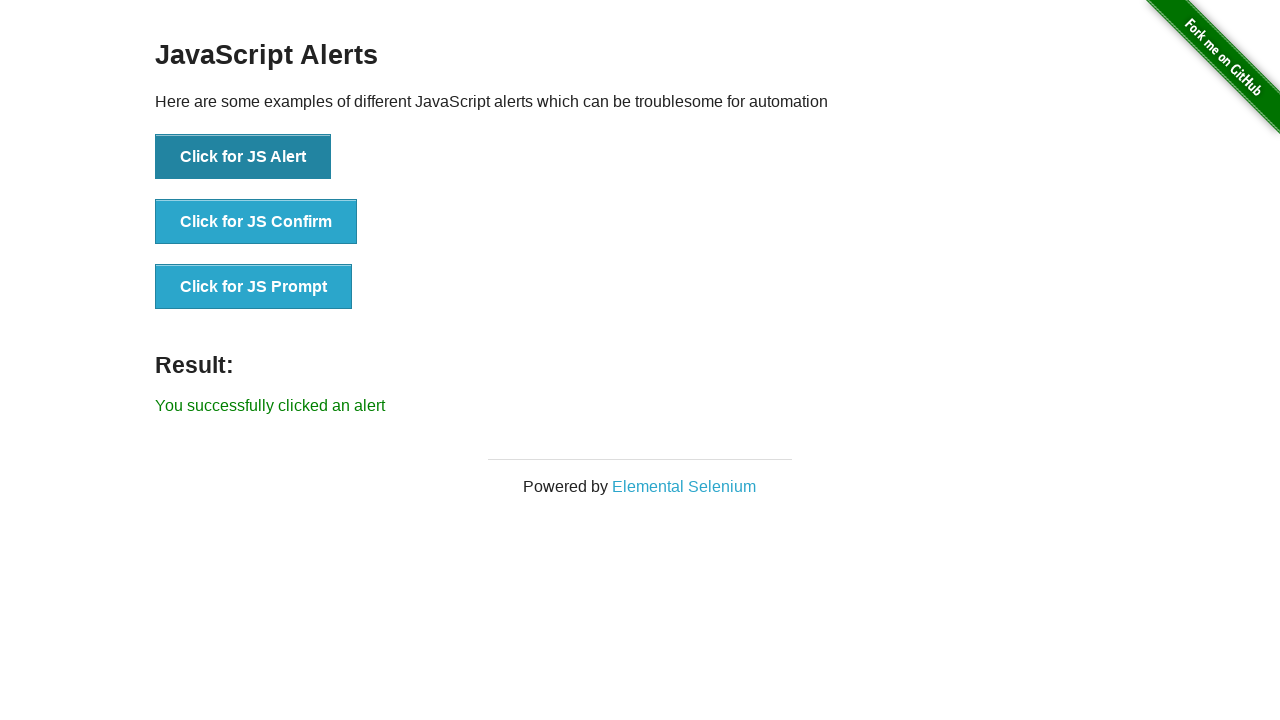

Alert result message appeared
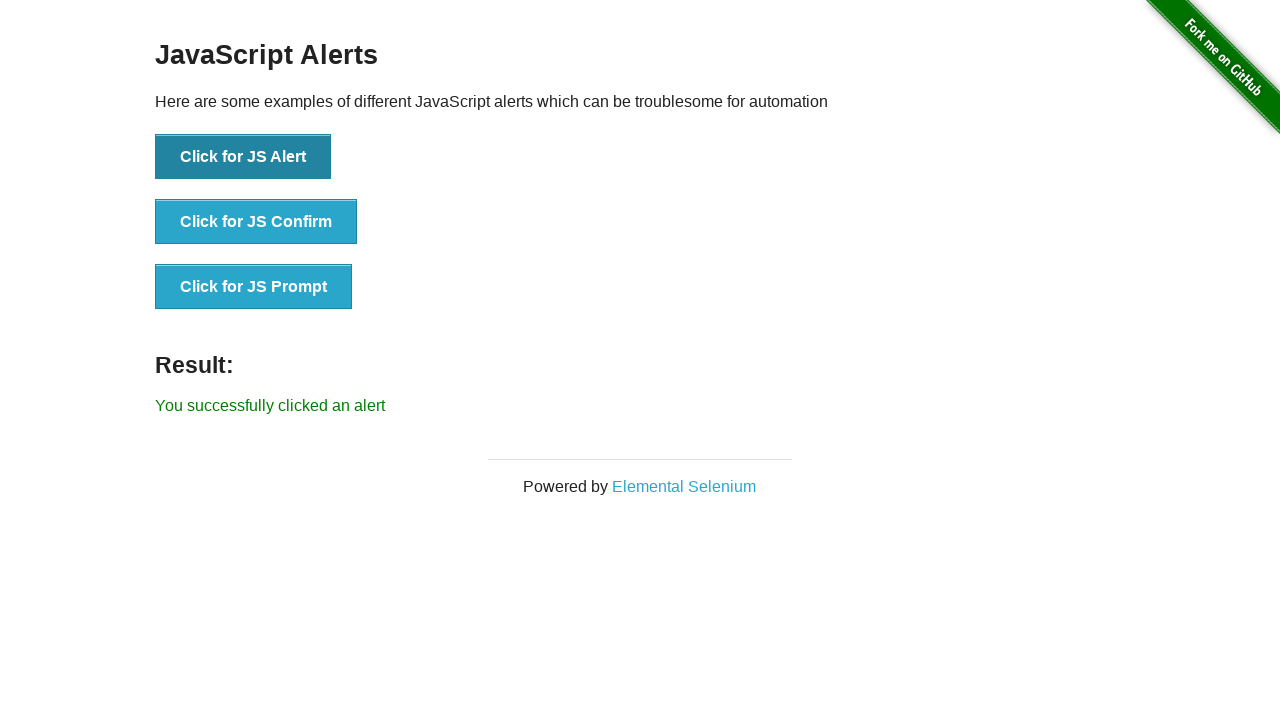

Set up dialog handler to accept confirm dialog
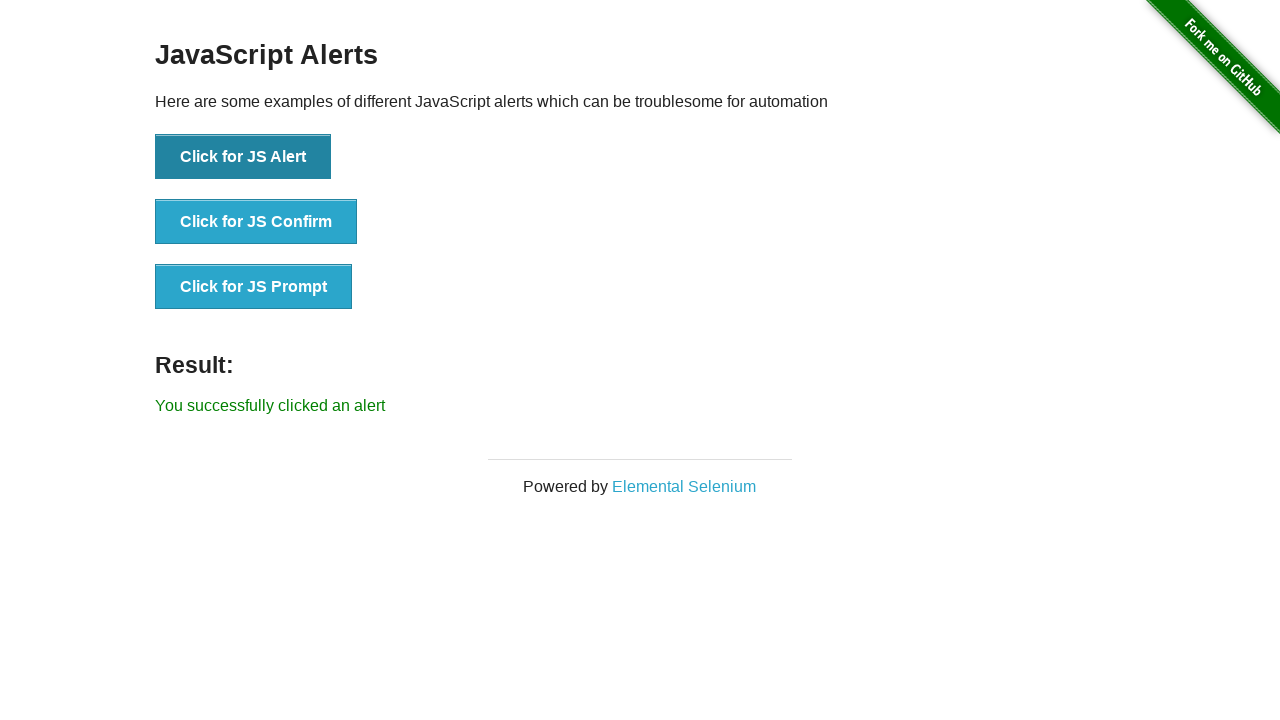

Clicked JS Confirm button and accepted dialog at (256, 222) on .example > ul > li:nth-child(2) > button
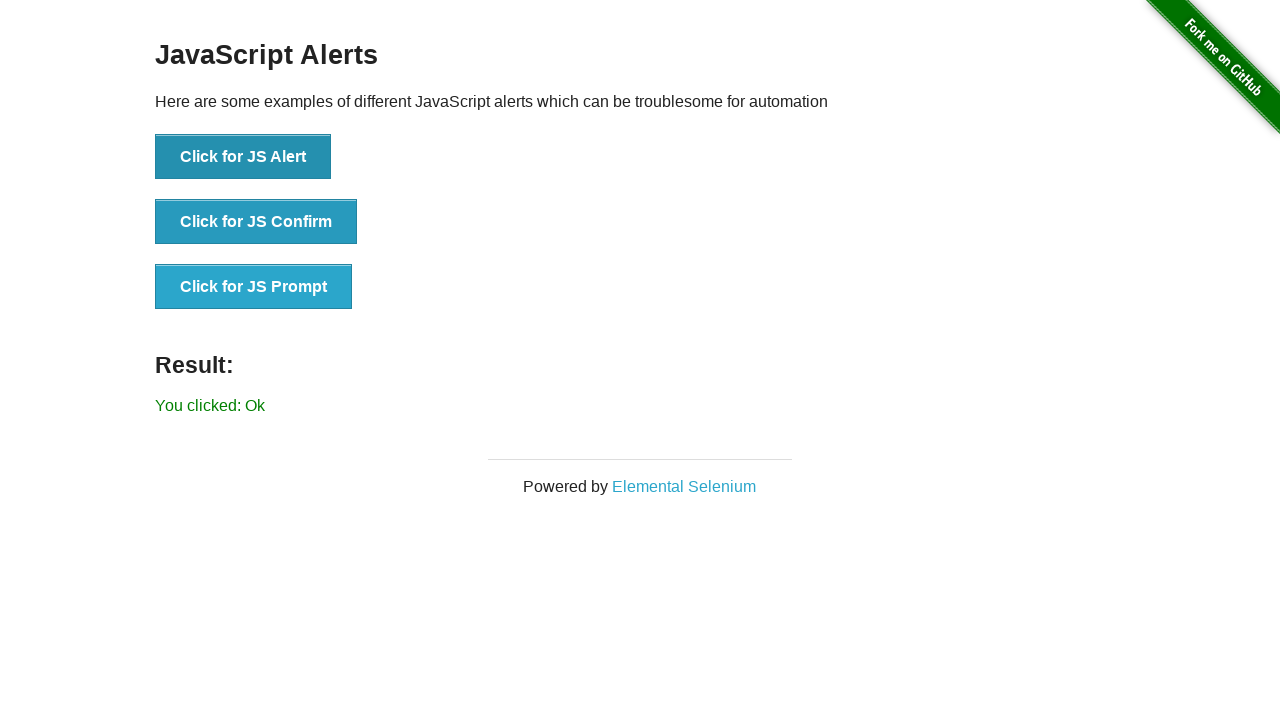

Waited for result update after accepting confirm
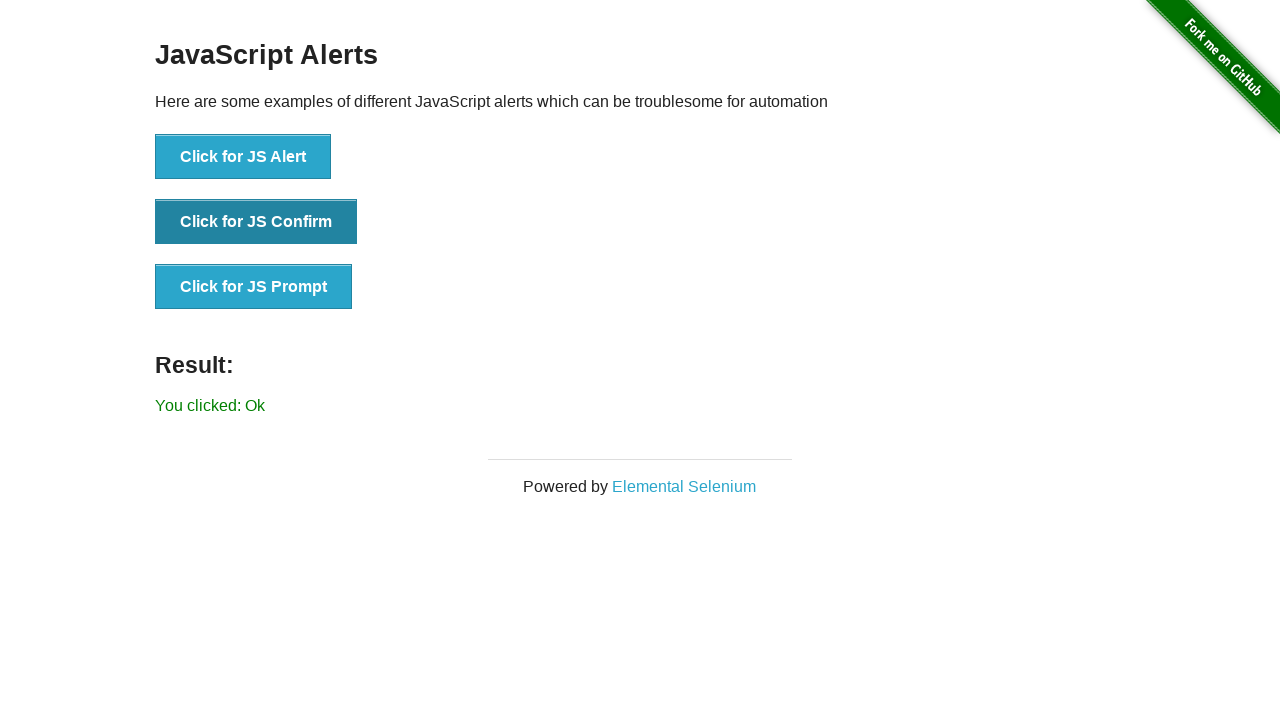

Set up dialog handler to dismiss confirm dialog
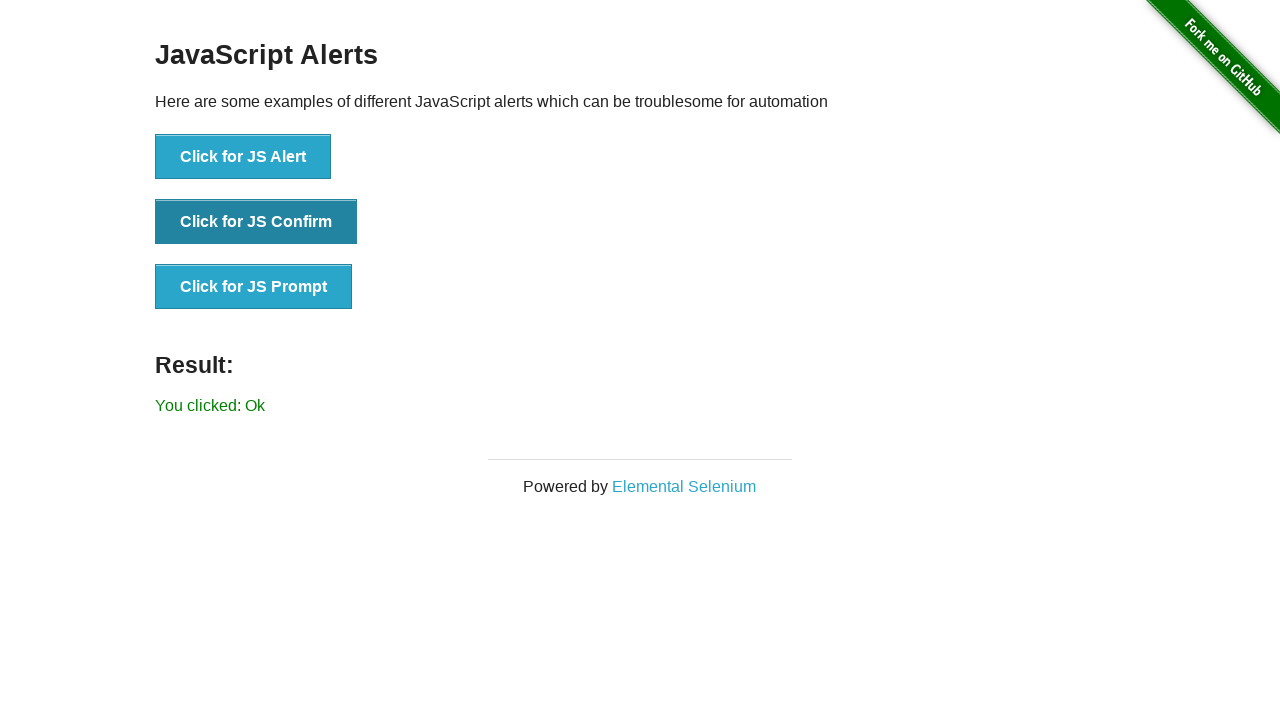

Clicked JS Confirm button and dismissed dialog at (256, 222) on .example > ul > li:nth-child(2) > button
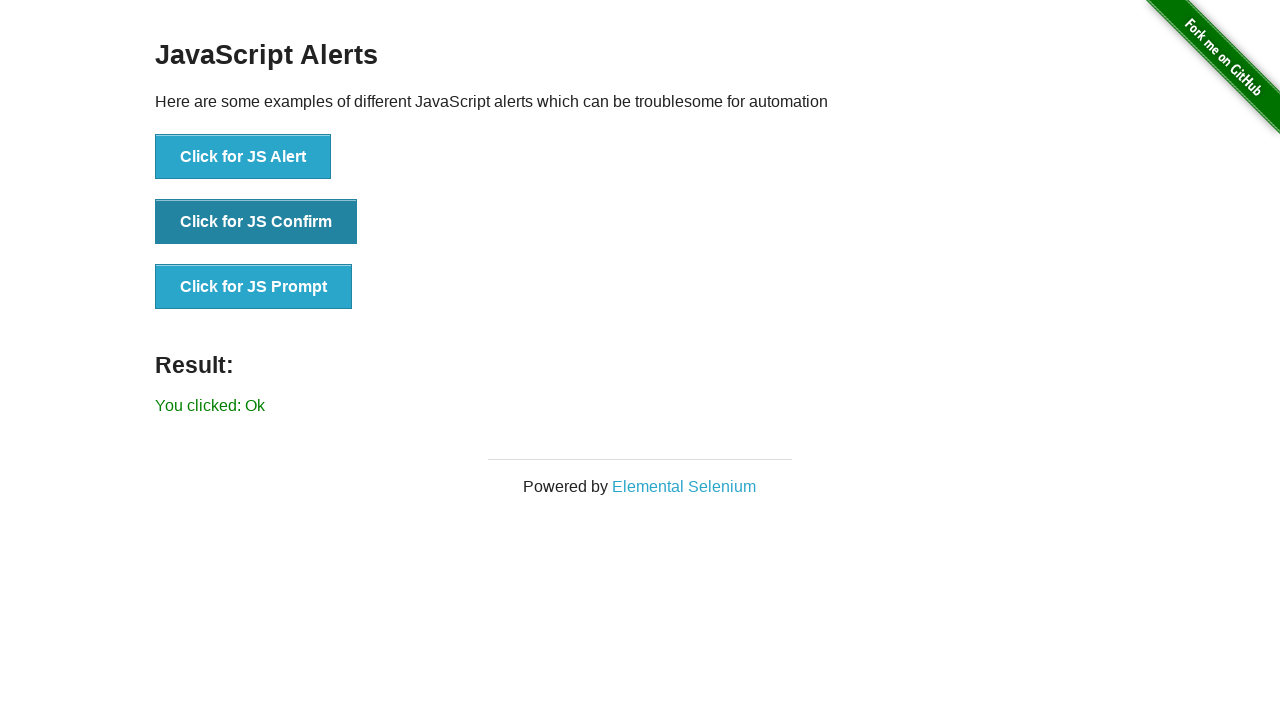

Waited for result update after dismissing confirm
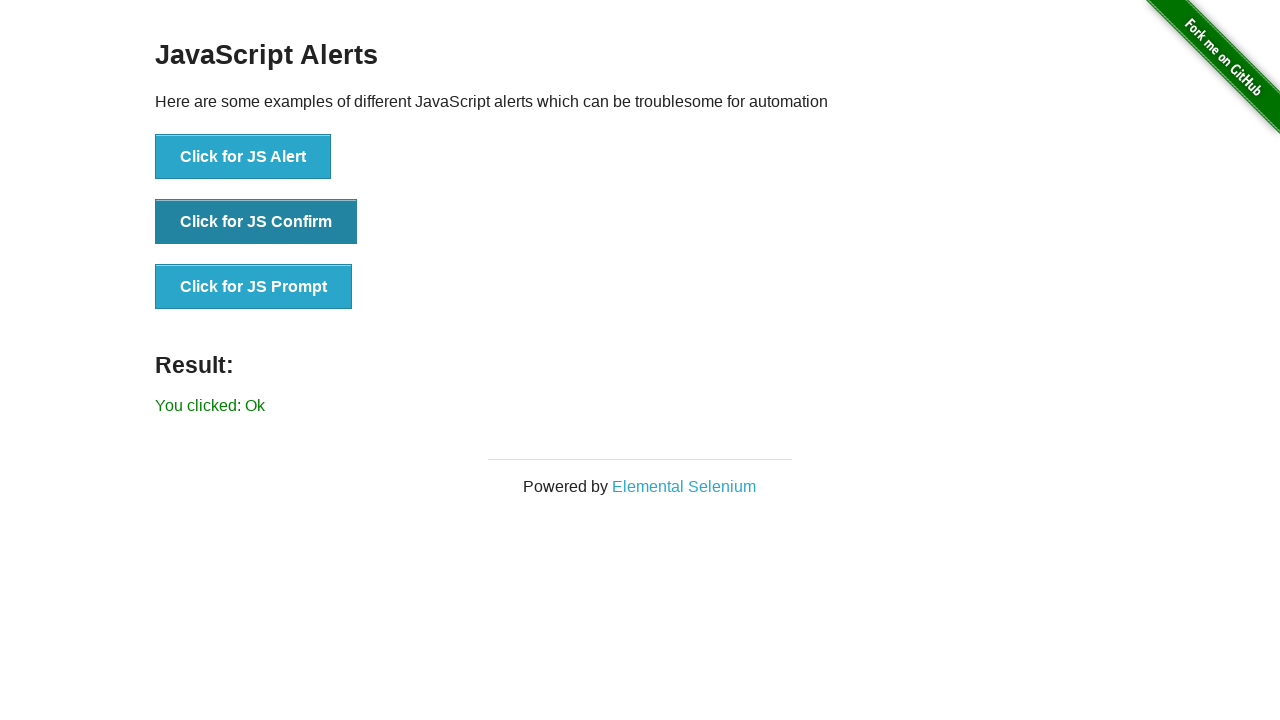

Set up dialog handler to accept prompt with text 'salman'
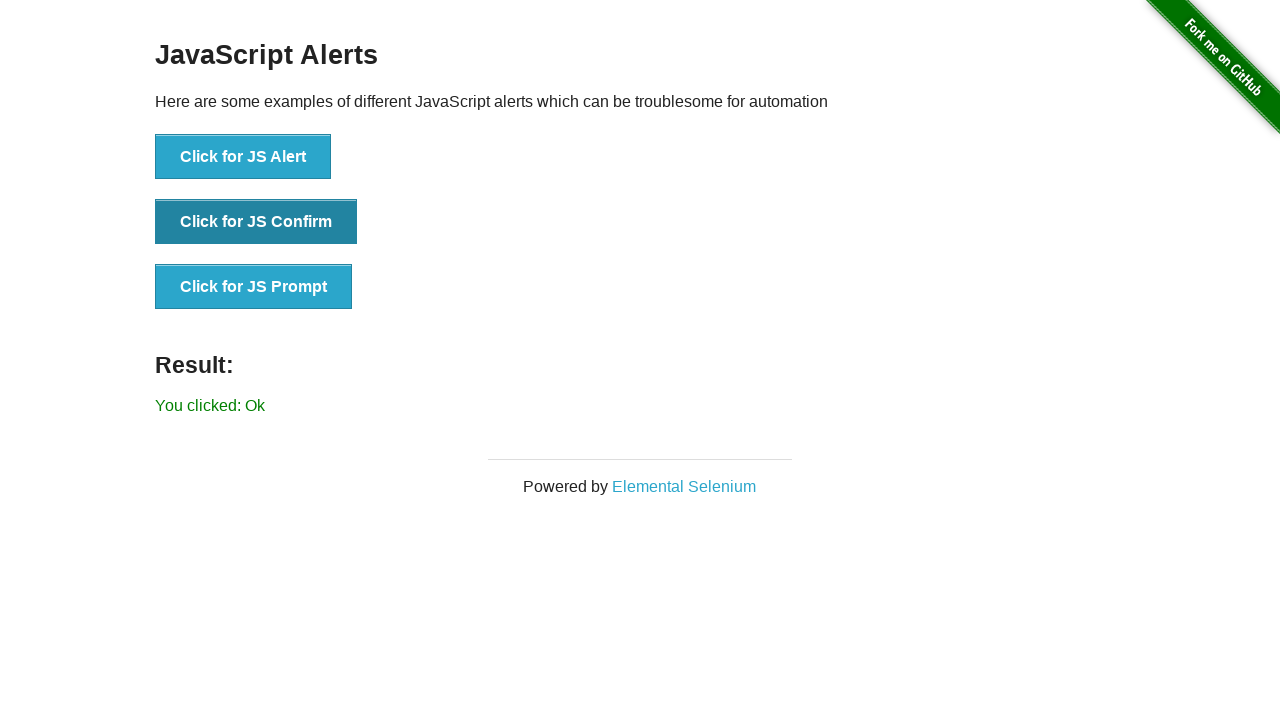

Clicked JS Prompt button and entered text at (254, 287) on .example > ul > li:nth-child(3) > button
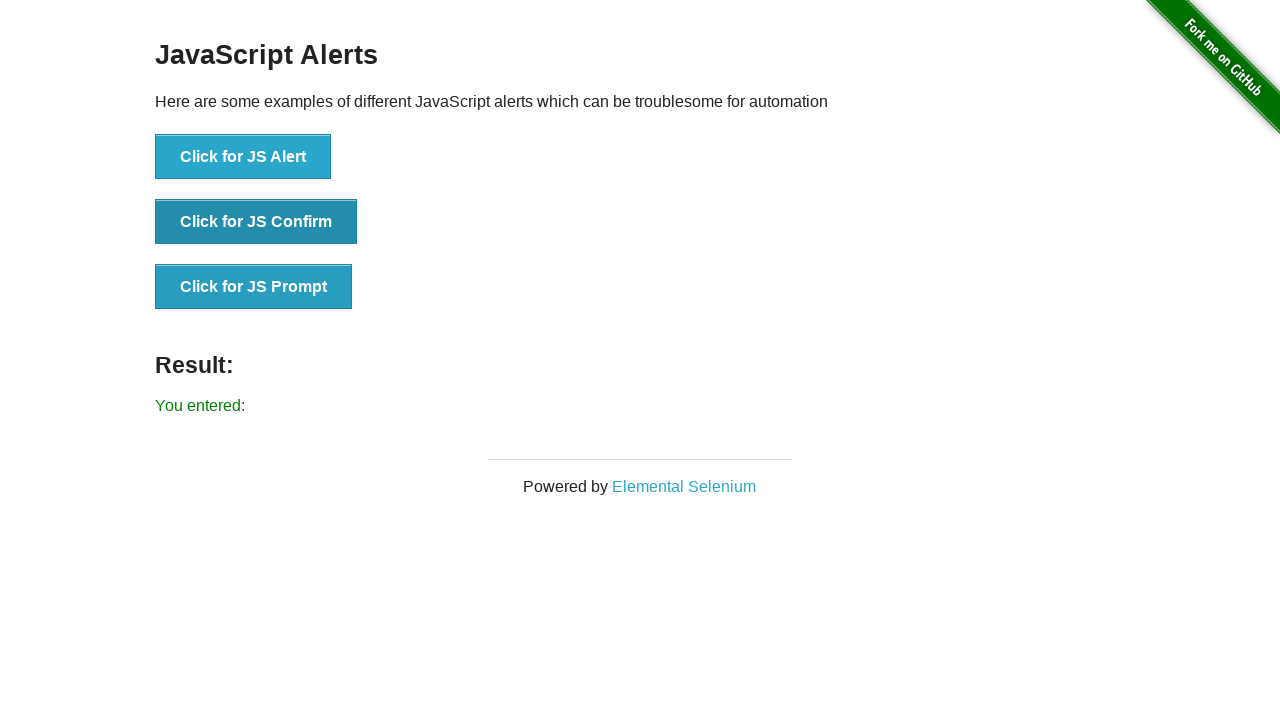

Prompt result message with entered text appeared
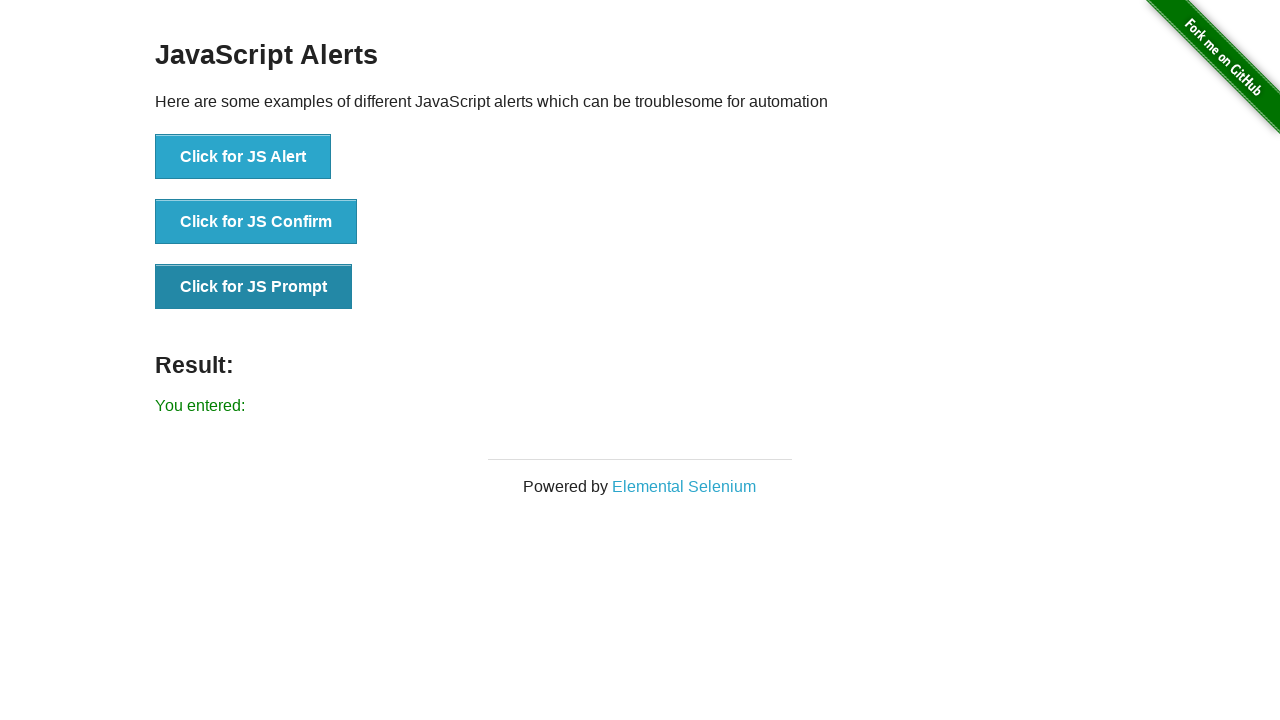

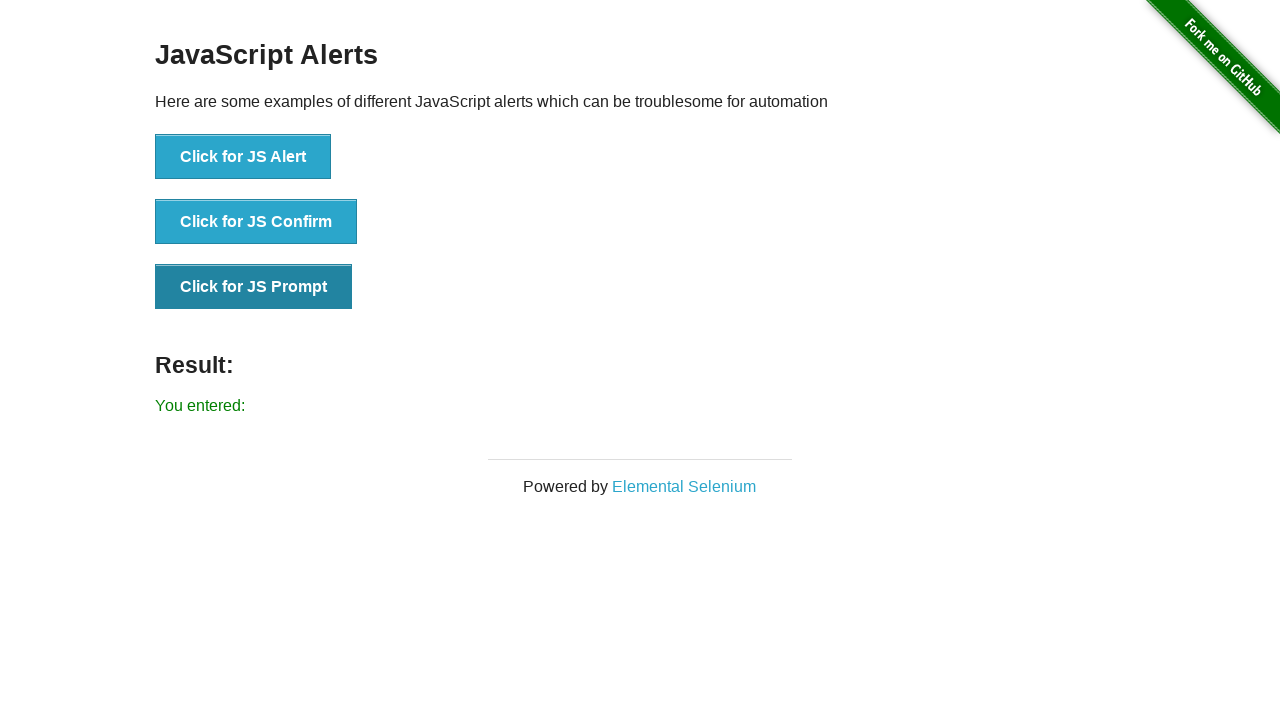